Clicks on the Privacy link in the Target homepage footer

Starting URL: https://www.target.com

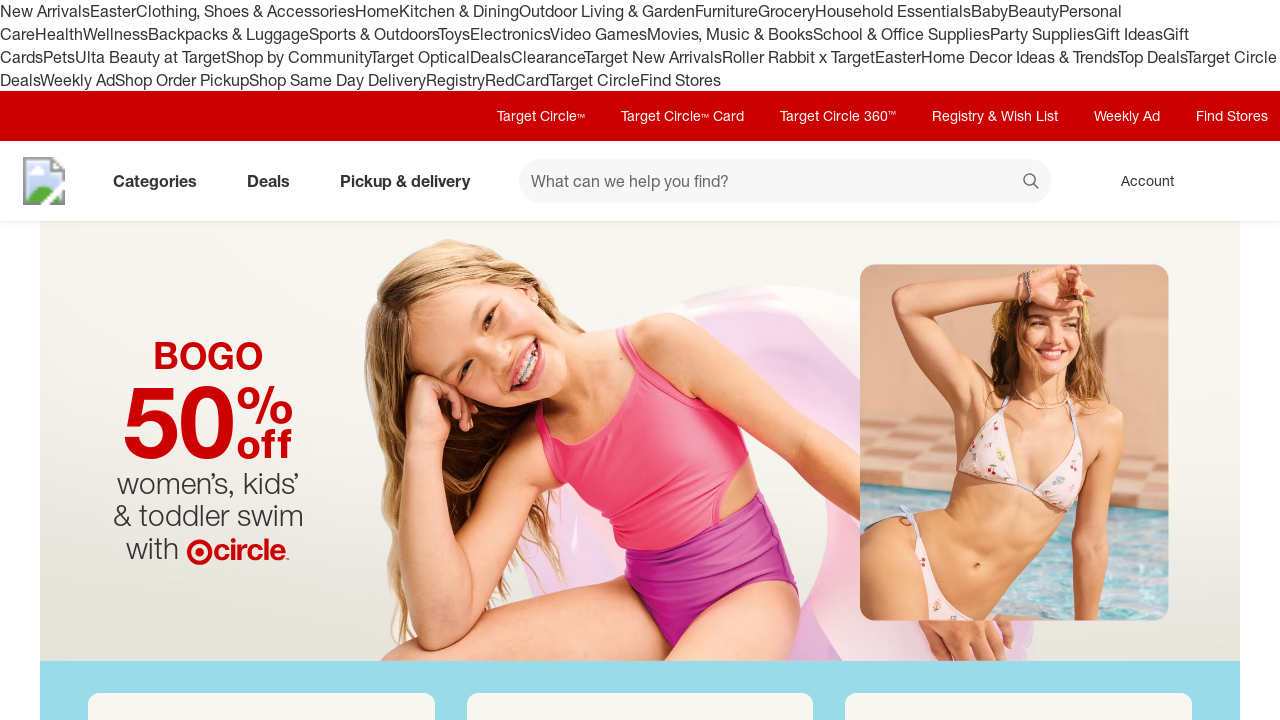

Navigated to Target homepage
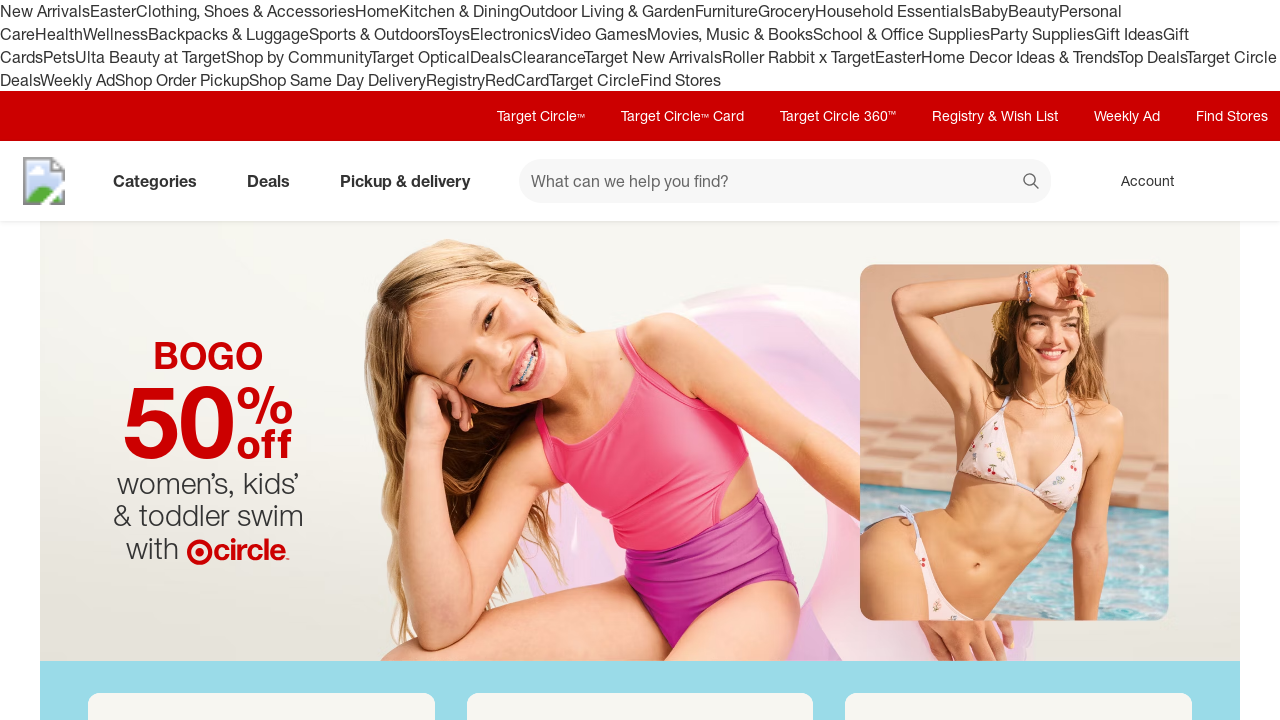

Clicked on Privacy link in footer at (988, 439) on a:text('Privacy')
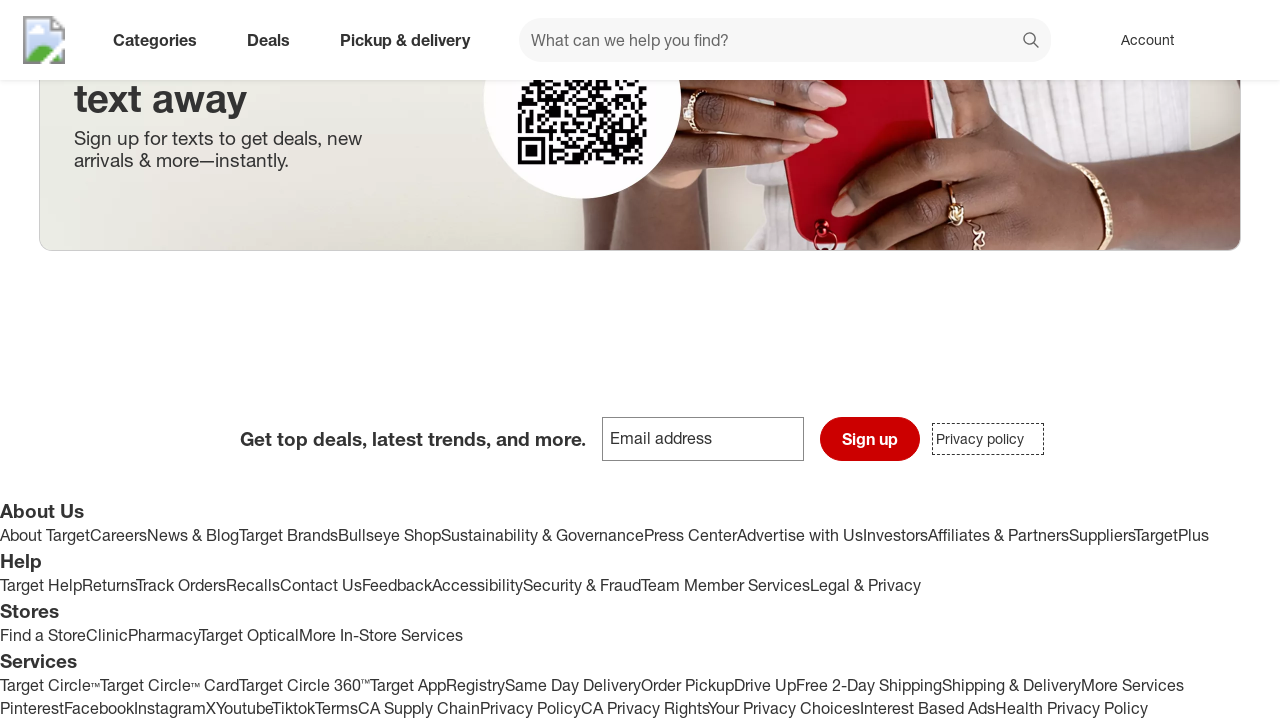

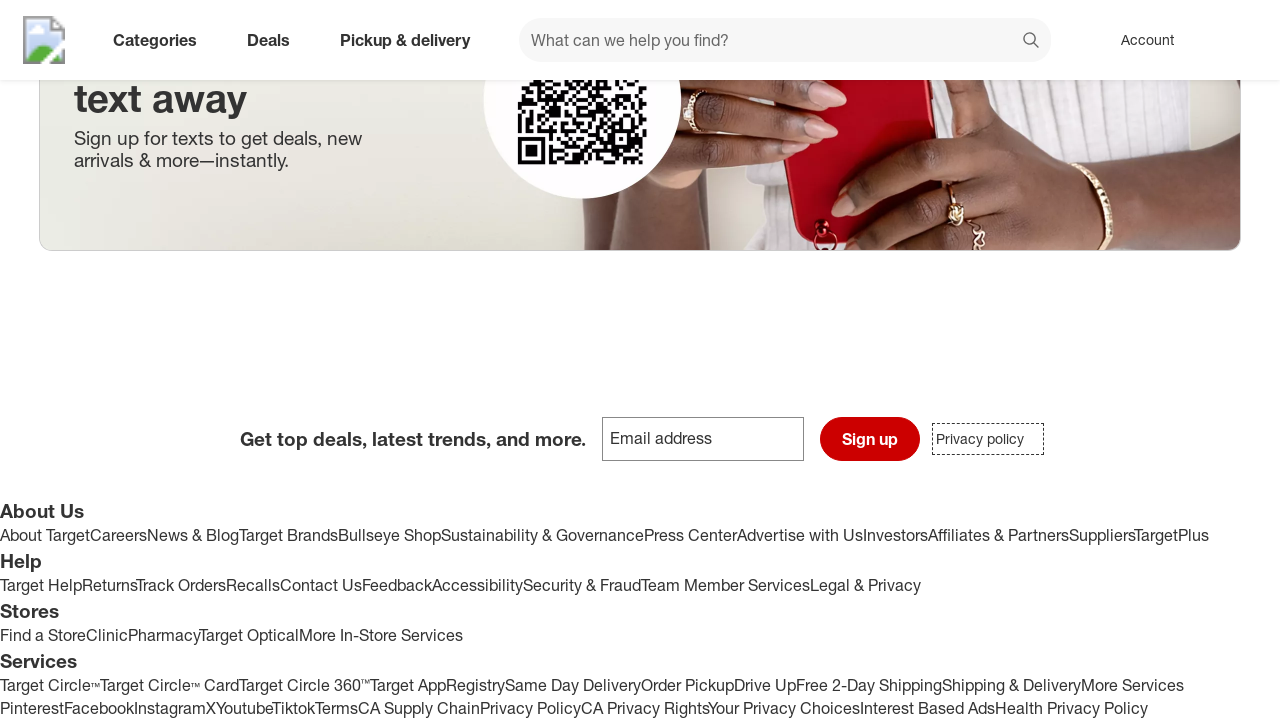